Tests job filtering functionality by navigating to the job list page, applying a category filter, and verifying that only jobs matching the selected category are displayed.

Starting URL: https://stc-job-portal.netlify.app/

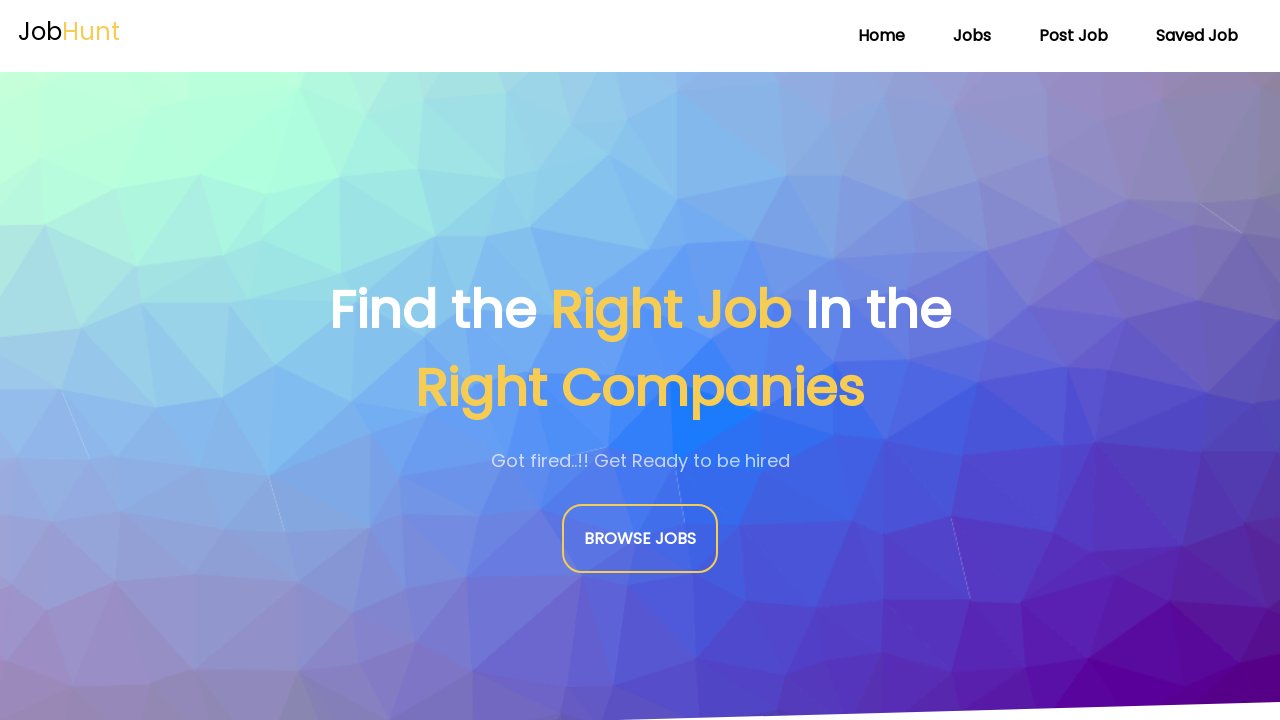

Clicked 'Browse Jobs' button to navigate to job list page at (640, 538) on [data-testid='btn']
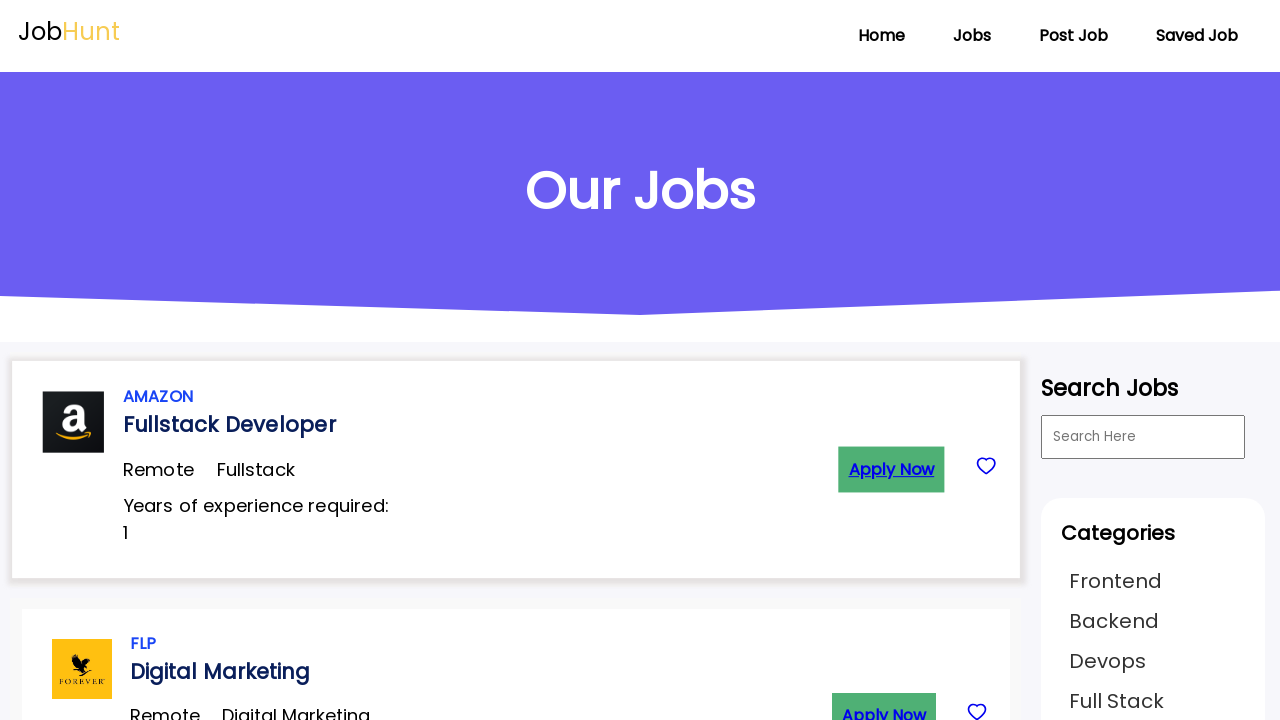

Job list page loaded successfully
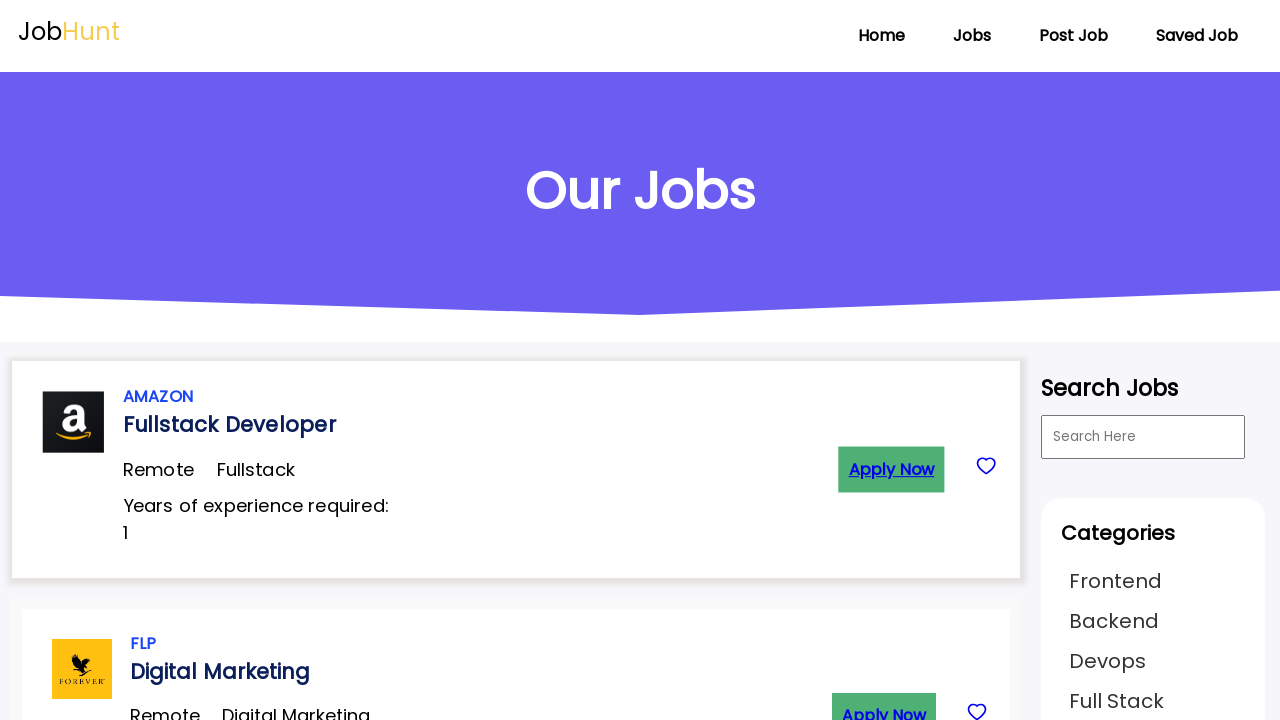

Clicked 'Backend' category filter at (1153, 621) on xpath=//li[text()='Backend']
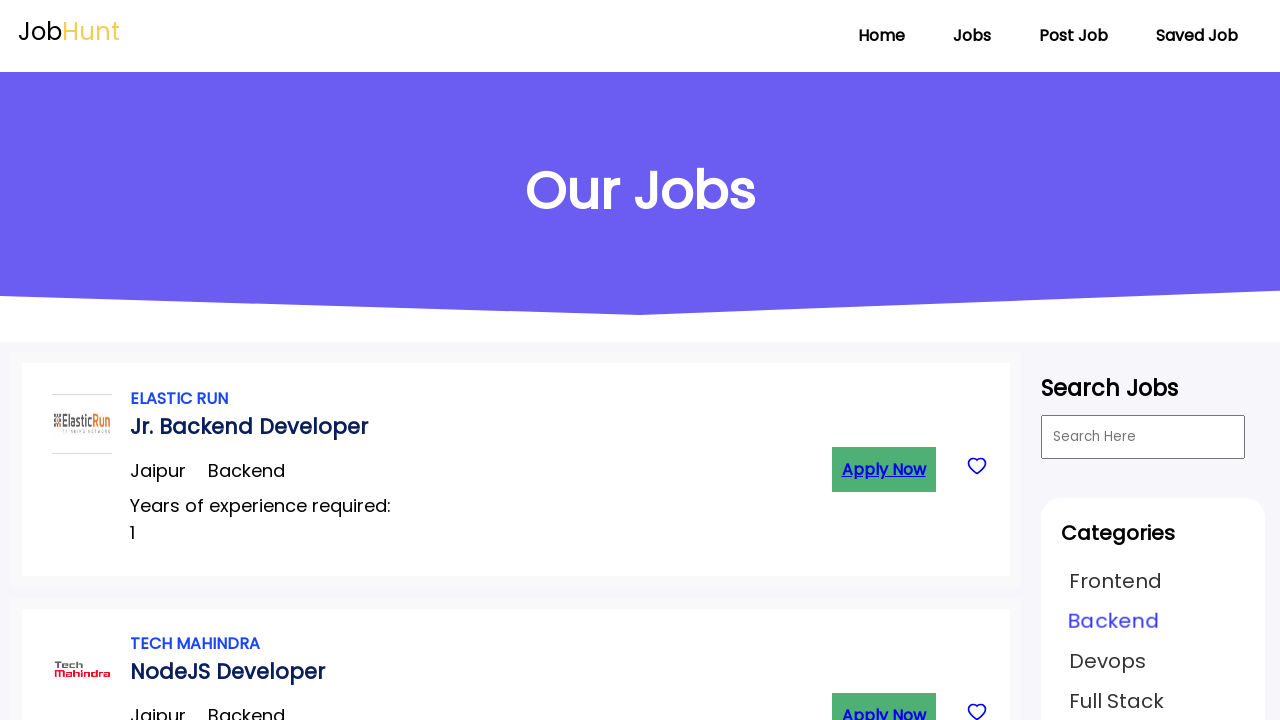

Filtered job results loaded with Backend category selector
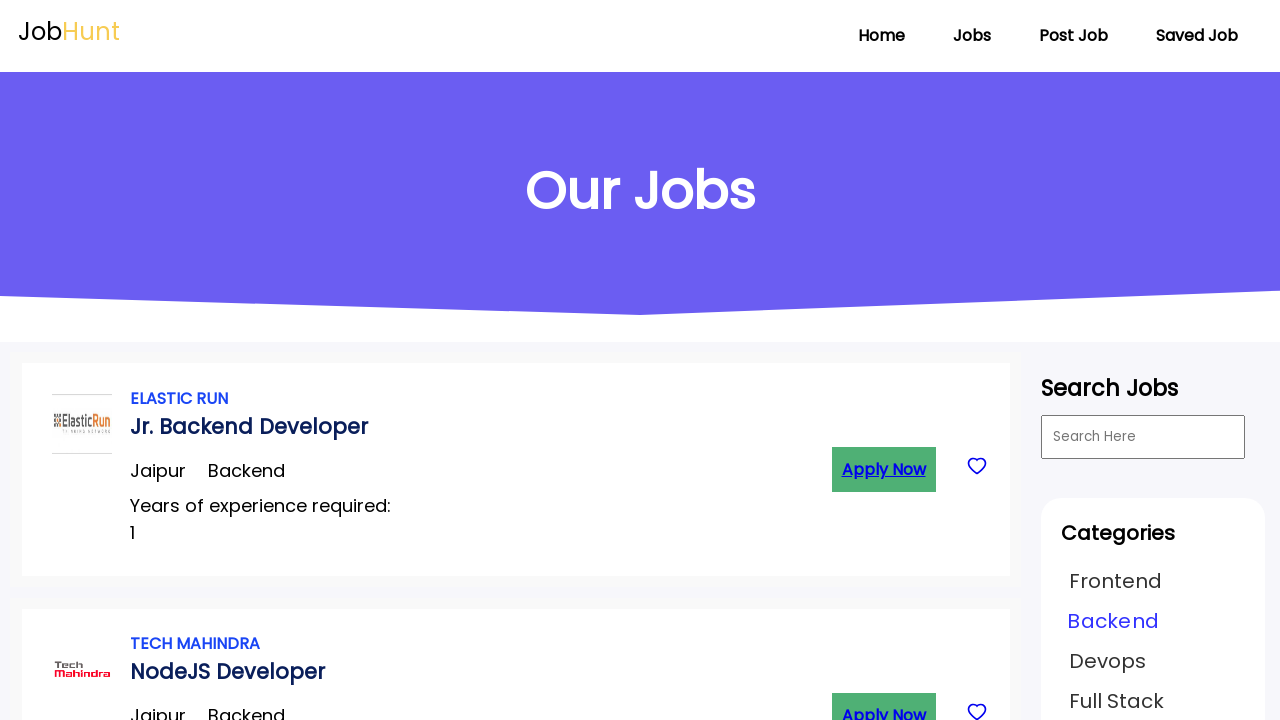

Retrieved 3 job category elements
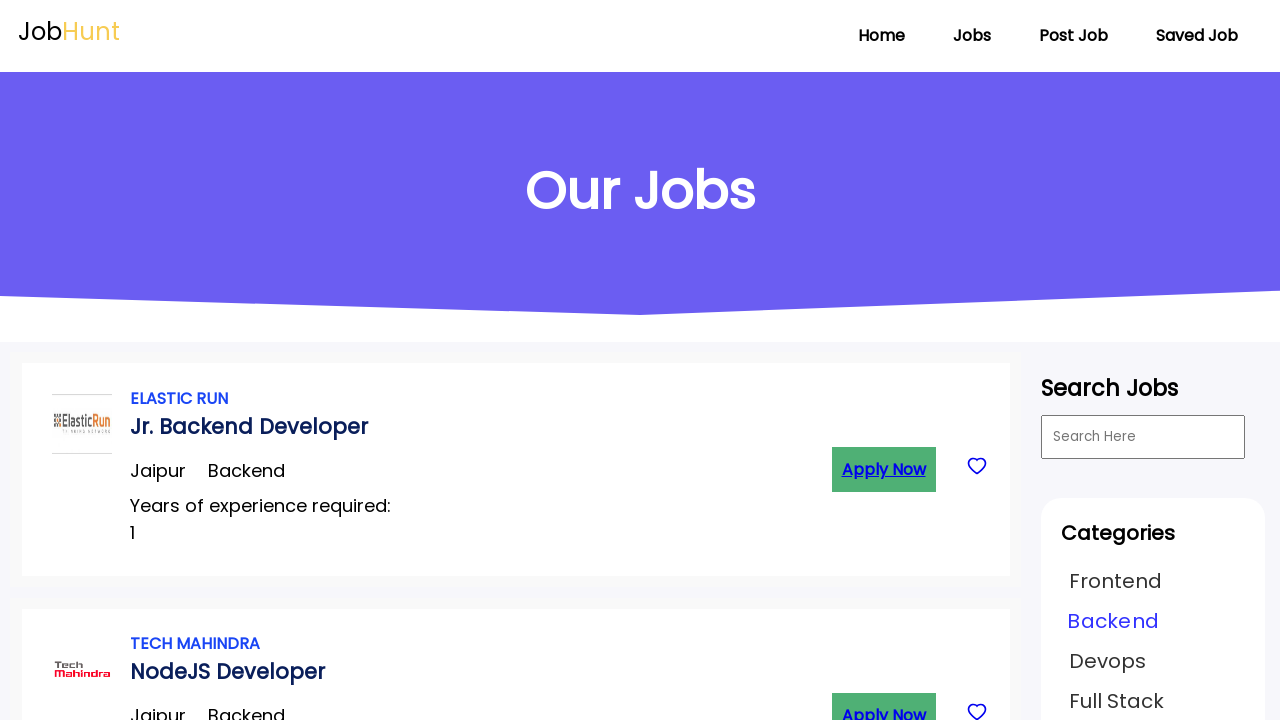

Verified job category contains 'Backend': JaipurBackend
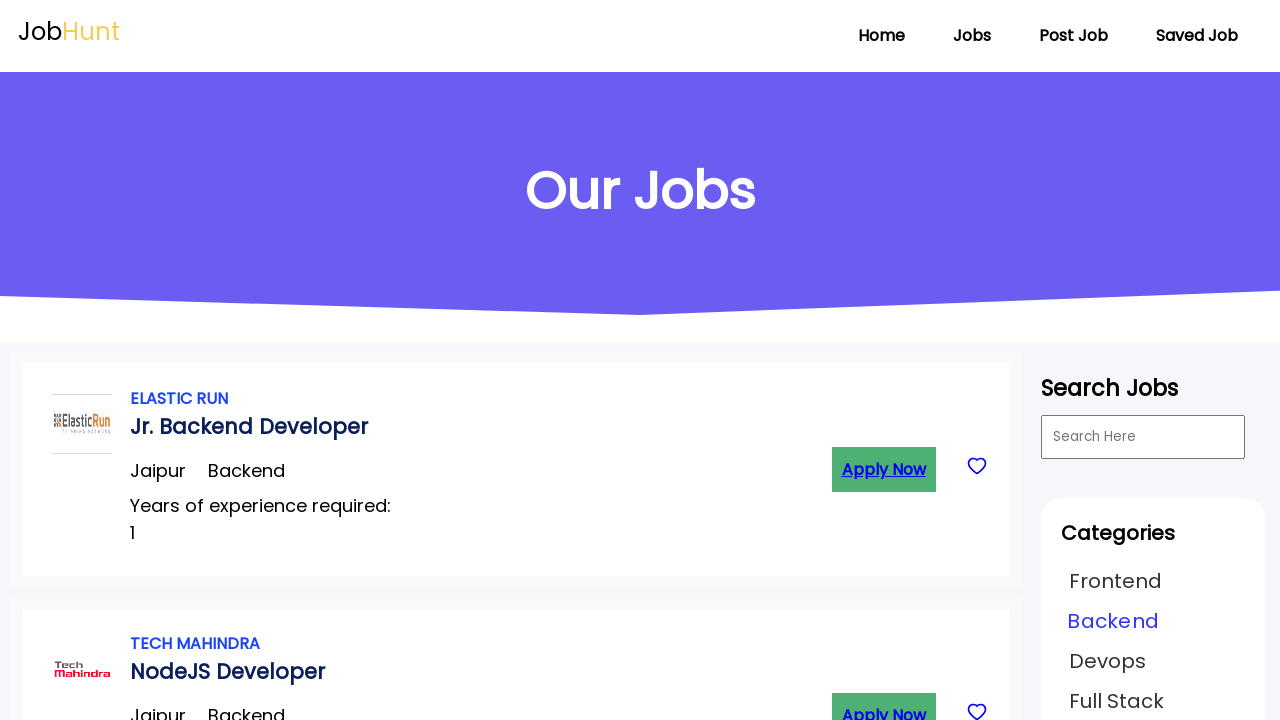

Verified job category contains 'Backend': JaipurBackend
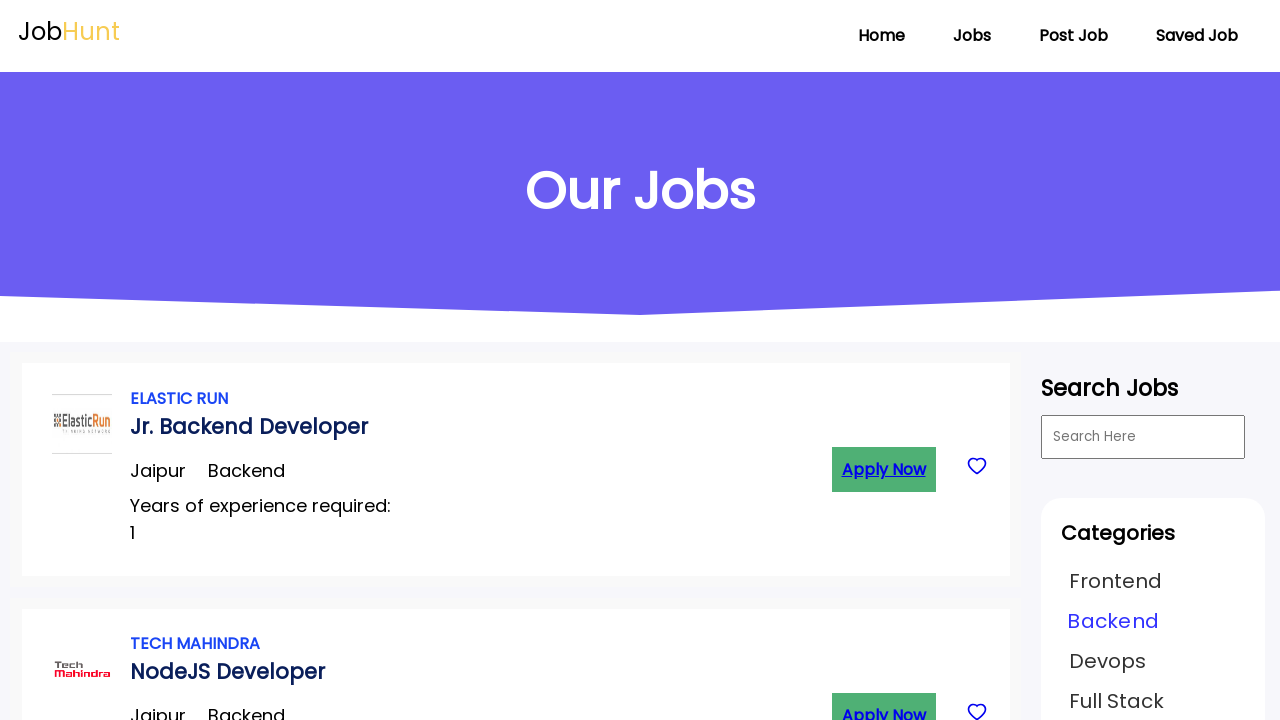

Verified job category contains 'Backend': BangaloreBackend
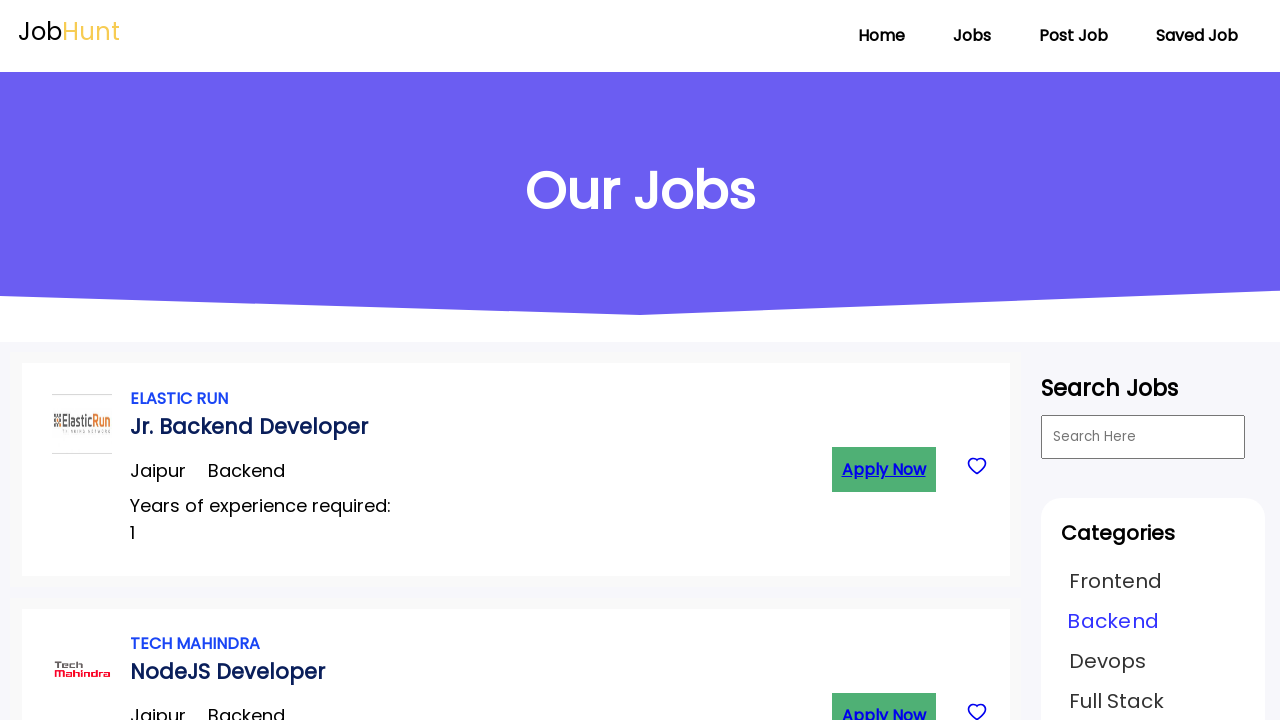

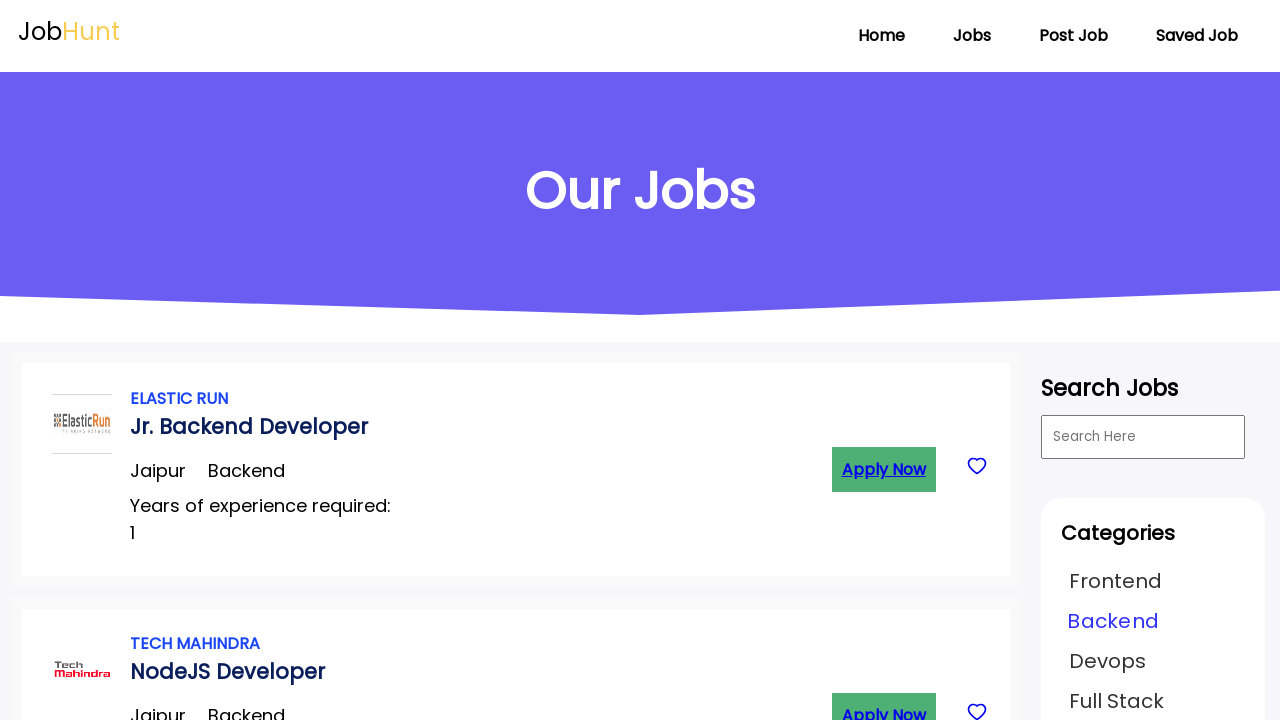